Tests that edits are saved when the input loses focus (blur)

Starting URL: https://demo.playwright.dev/todomvc

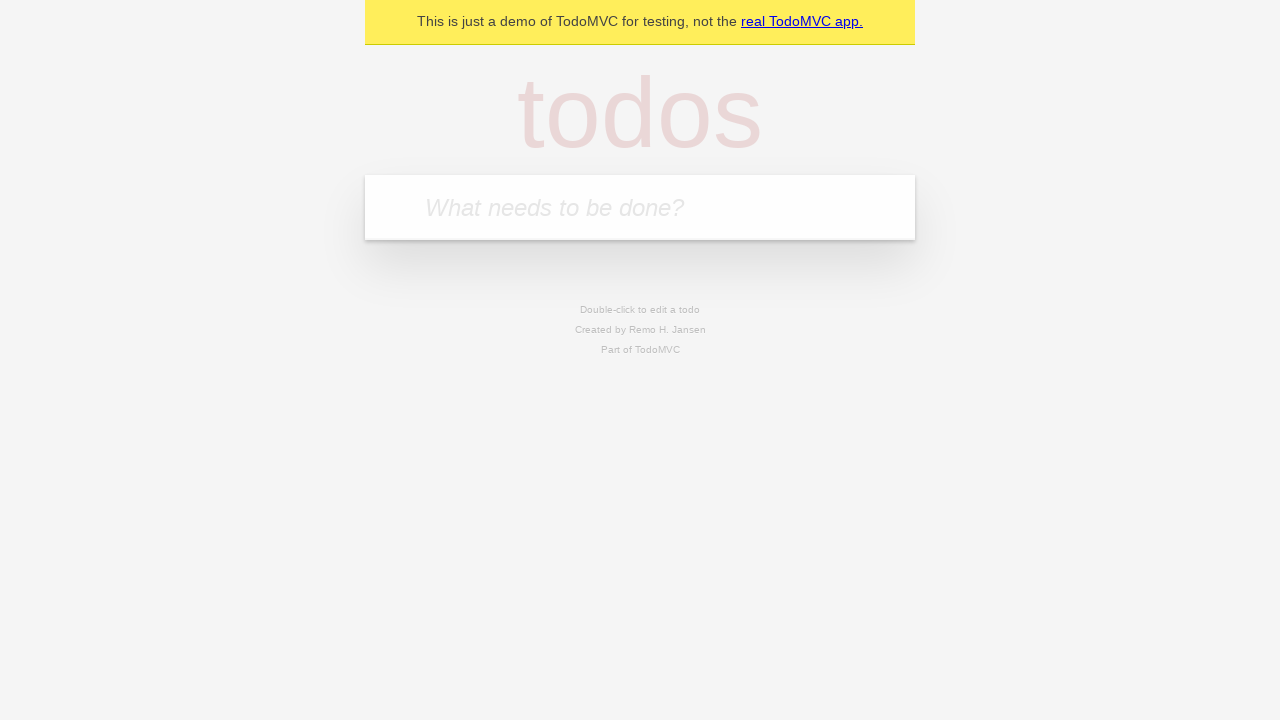

Filled new todo input with 'buy some cheese' on internal:attr=[placeholder="What needs to be done?"i]
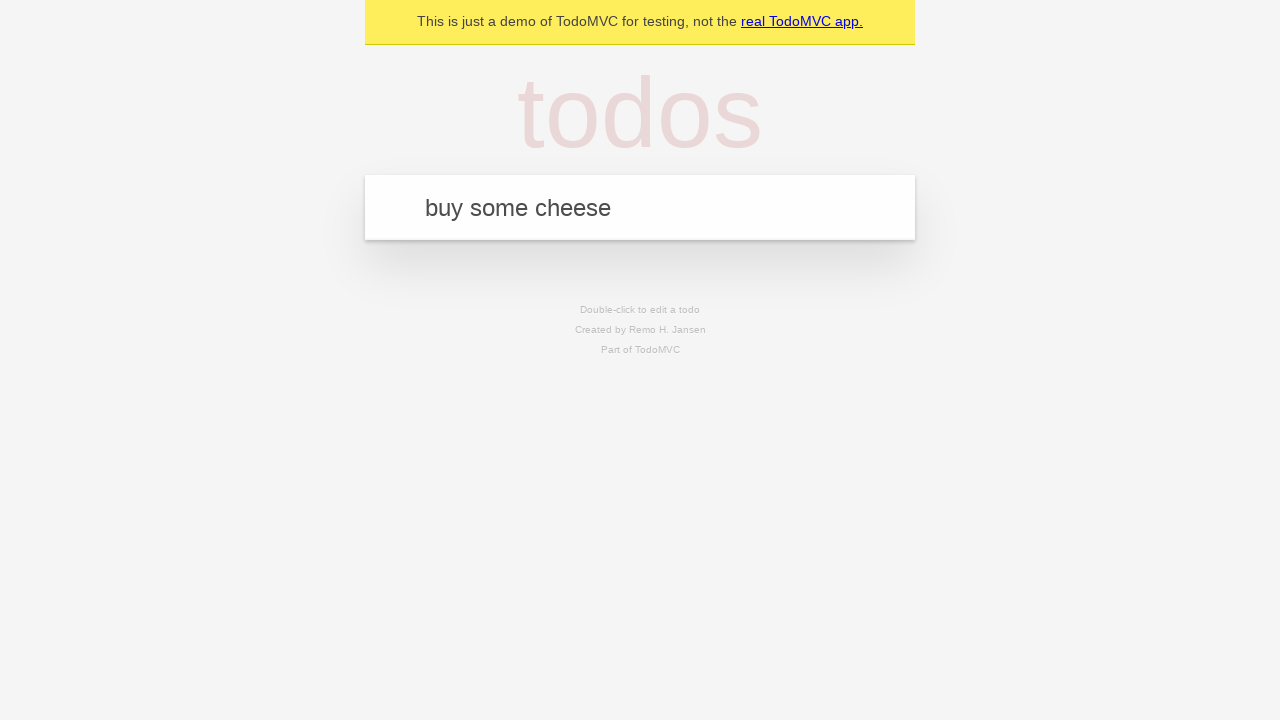

Pressed Enter to create first todo on internal:attr=[placeholder="What needs to be done?"i]
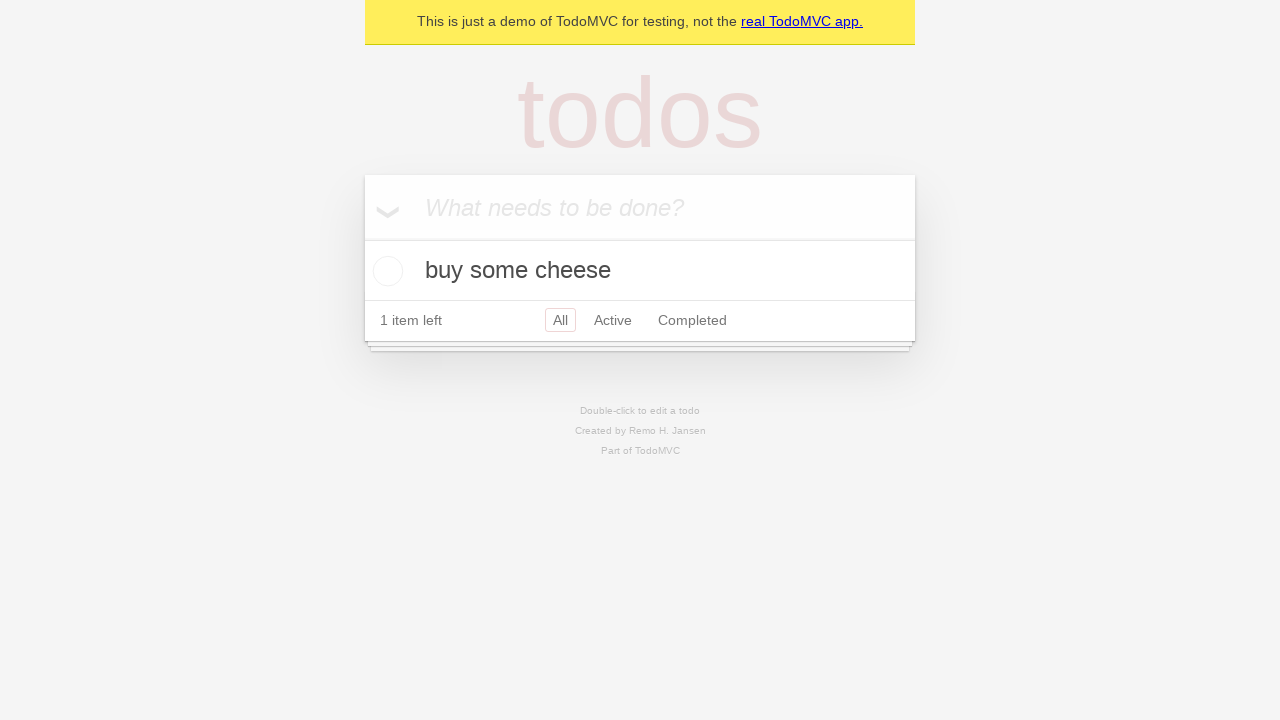

Filled new todo input with 'feed the cat' on internal:attr=[placeholder="What needs to be done?"i]
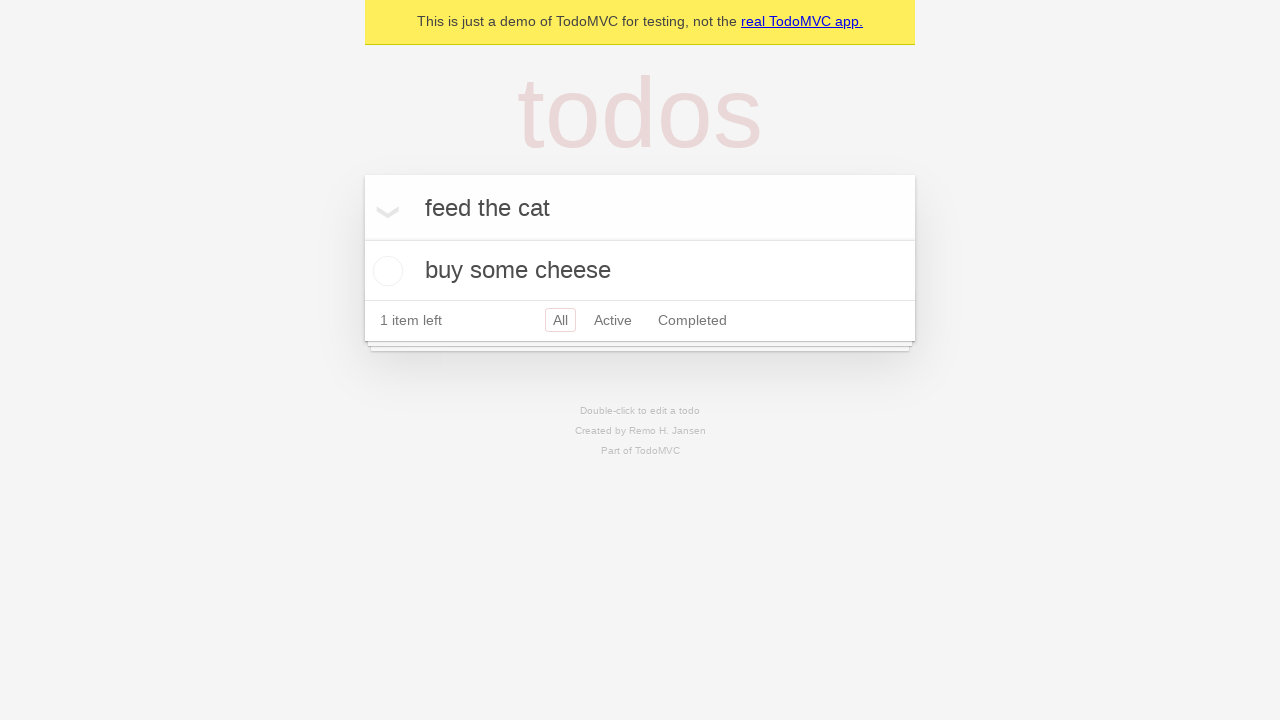

Pressed Enter to create second todo on internal:attr=[placeholder="What needs to be done?"i]
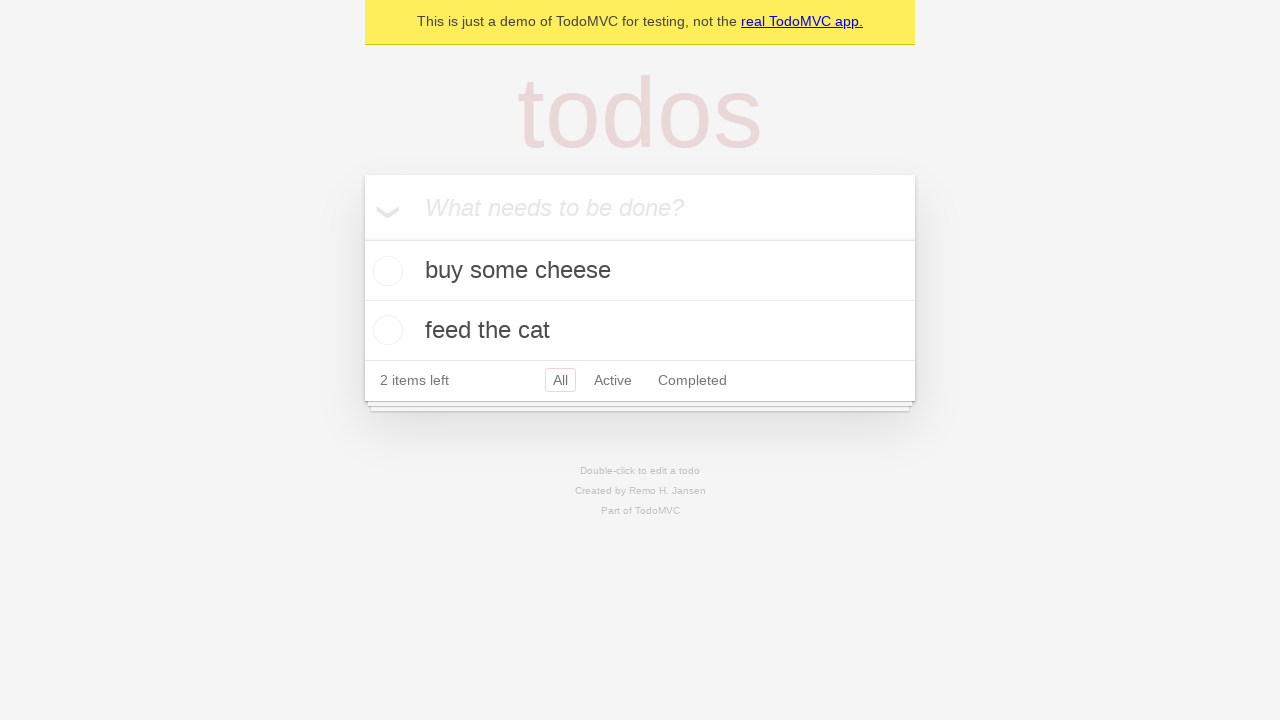

Filled new todo input with 'book a doctors appointment' on internal:attr=[placeholder="What needs to be done?"i]
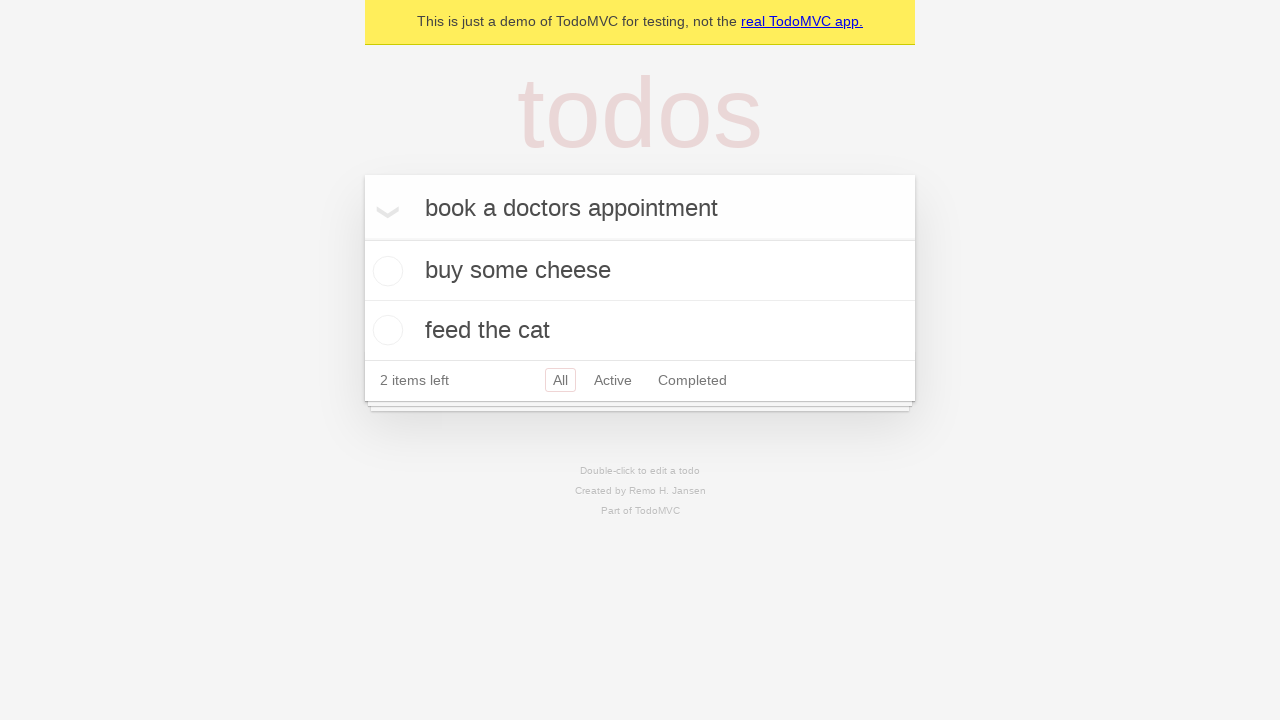

Pressed Enter to create third todo on internal:attr=[placeholder="What needs to be done?"i]
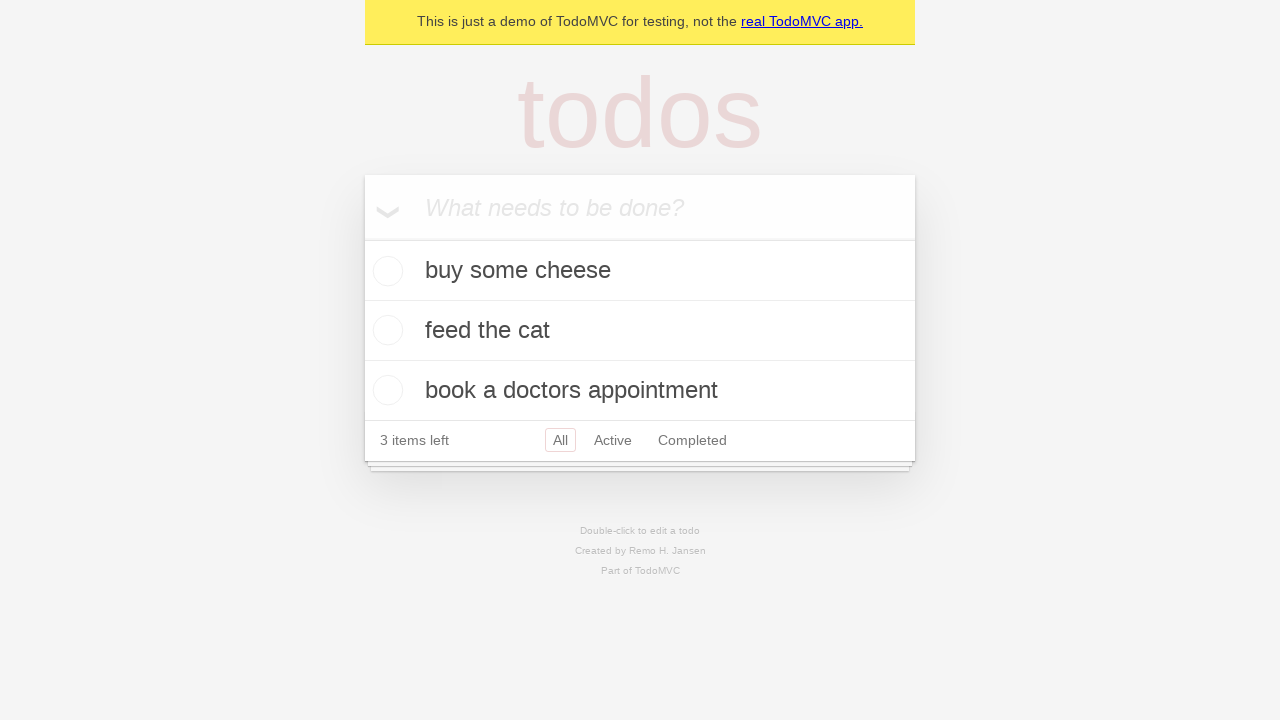

Double-clicked second todo item to enter edit mode at (640, 331) on internal:testid=[data-testid="todo-item"s] >> nth=1
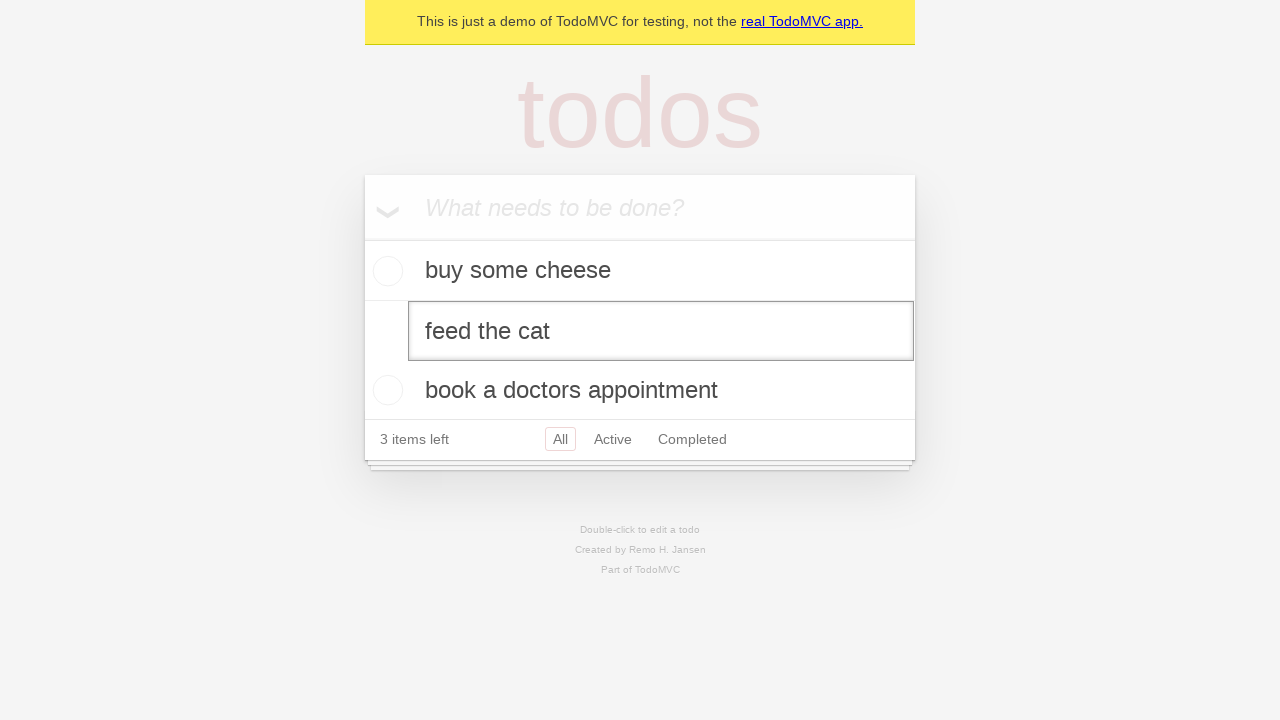

Edited second todo text to 'buy some sausages' on internal:testid=[data-testid="todo-item"s] >> nth=1 >> internal:role=textbox[nam
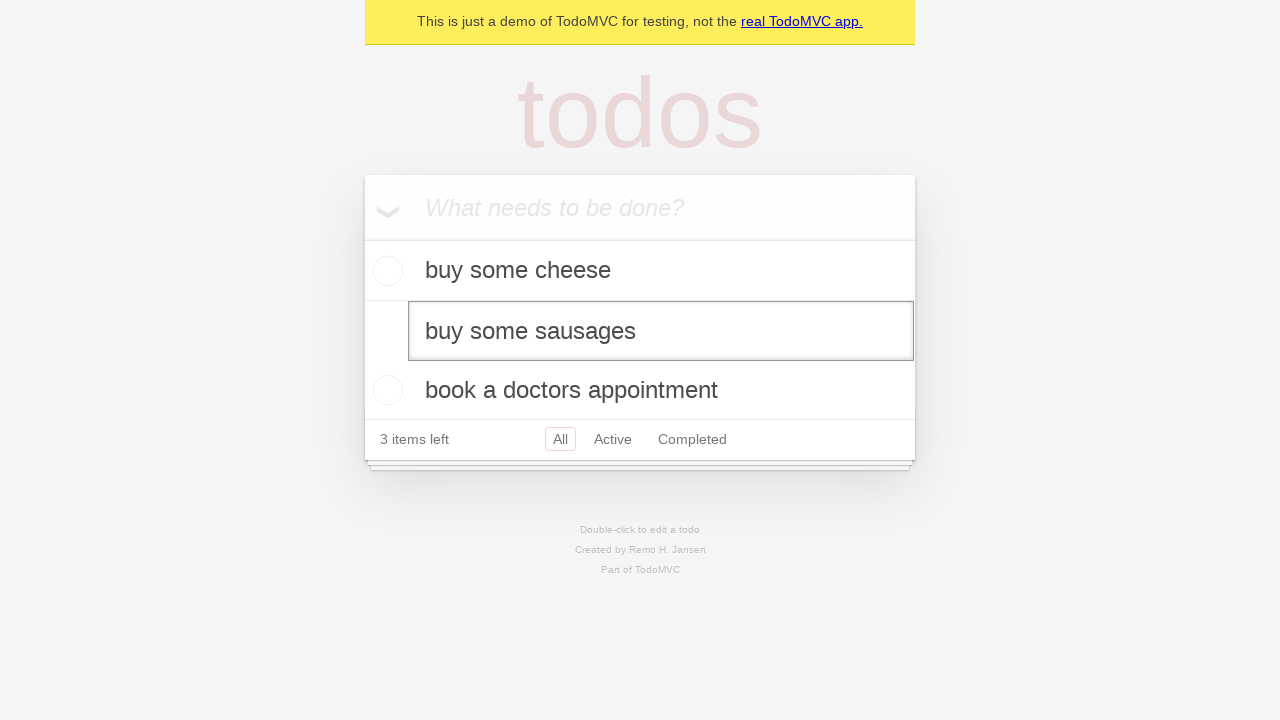

Dispatched blur event to save edits on focus loss
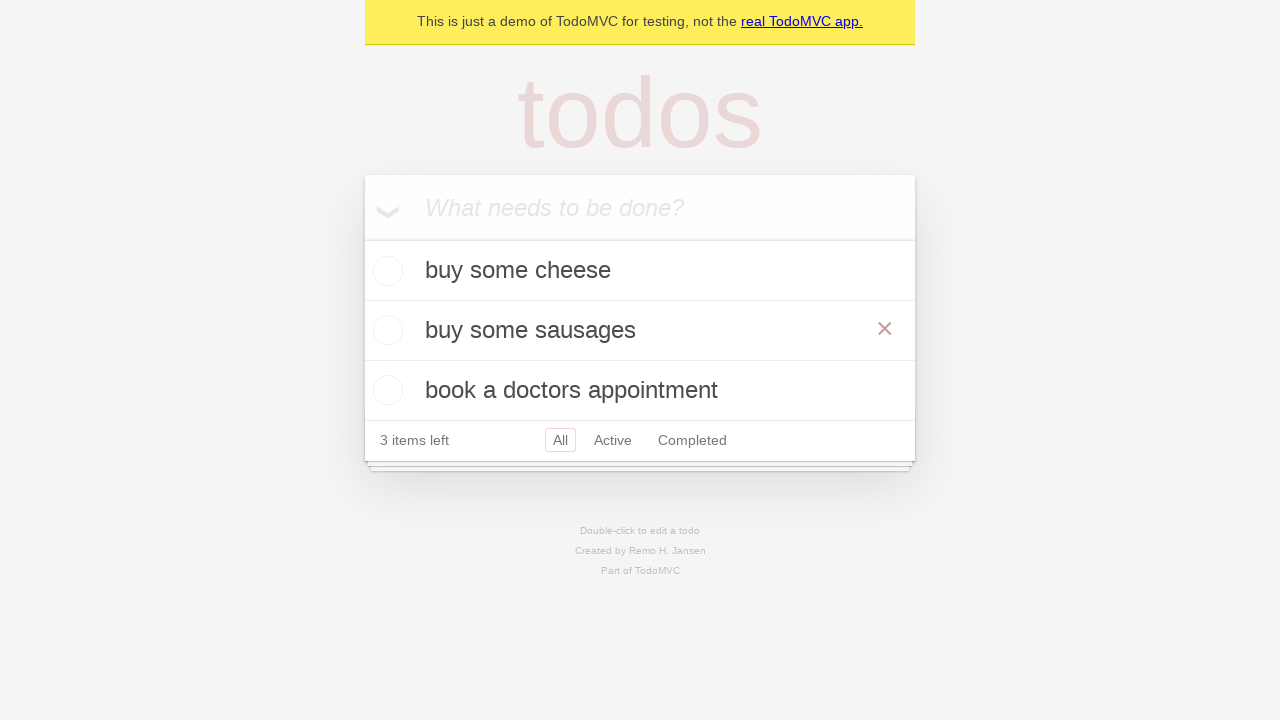

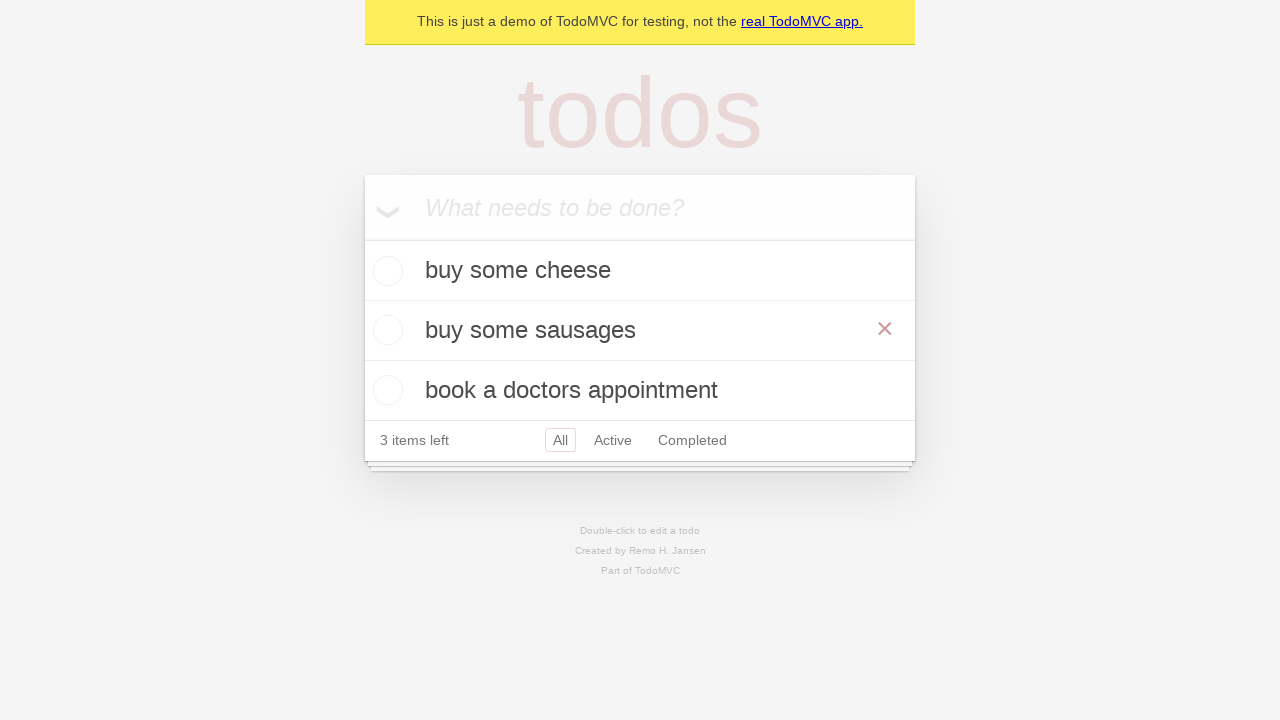